Demonstrates right-click context menu functionality by performing a right-click action on a specific element

Starting URL: https://www.leafground.com/menu.xhtml

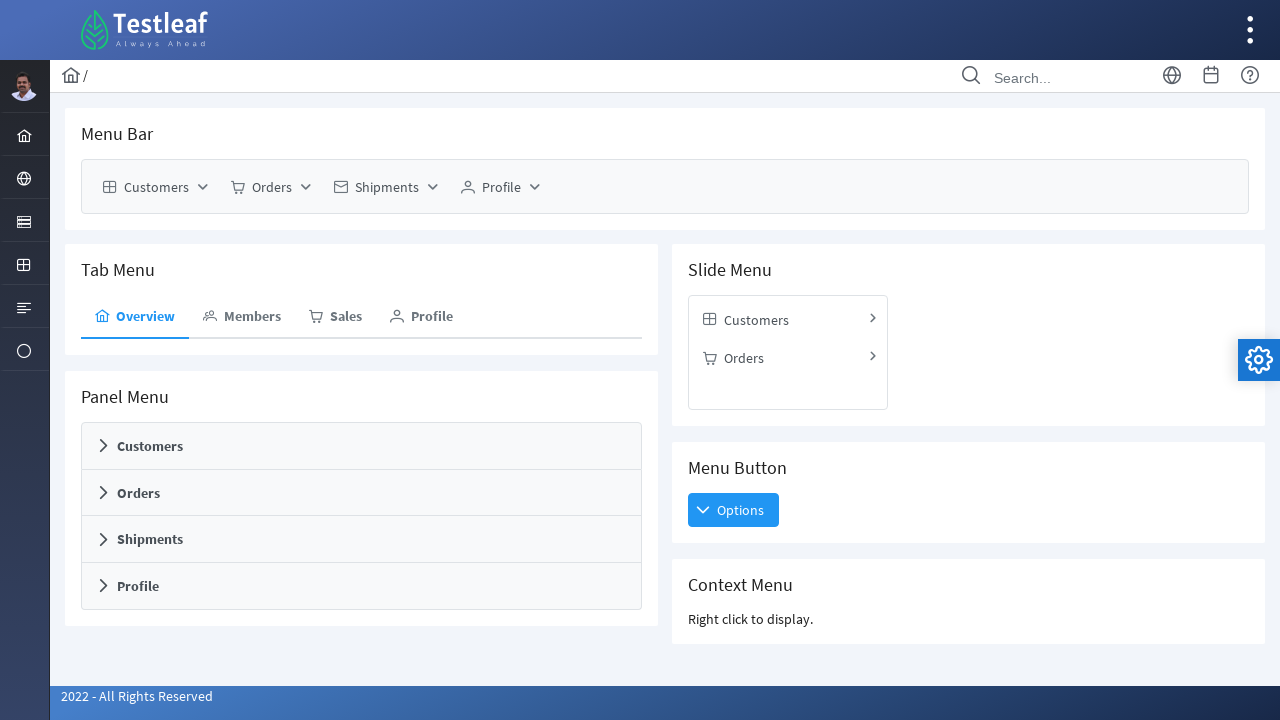

Located Context Menu heading element
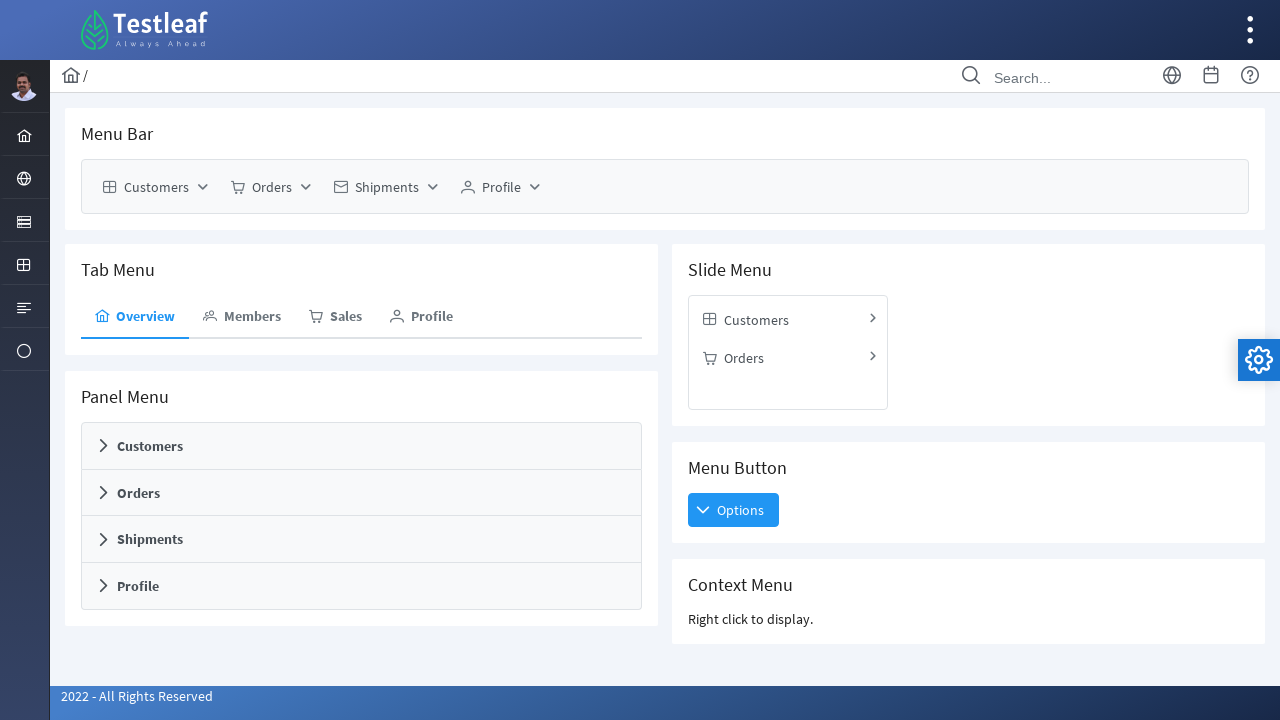

Performed right-click on Context Menu element to display context menu at (968, 585) on xpath=//h5[text()='Context Menu']
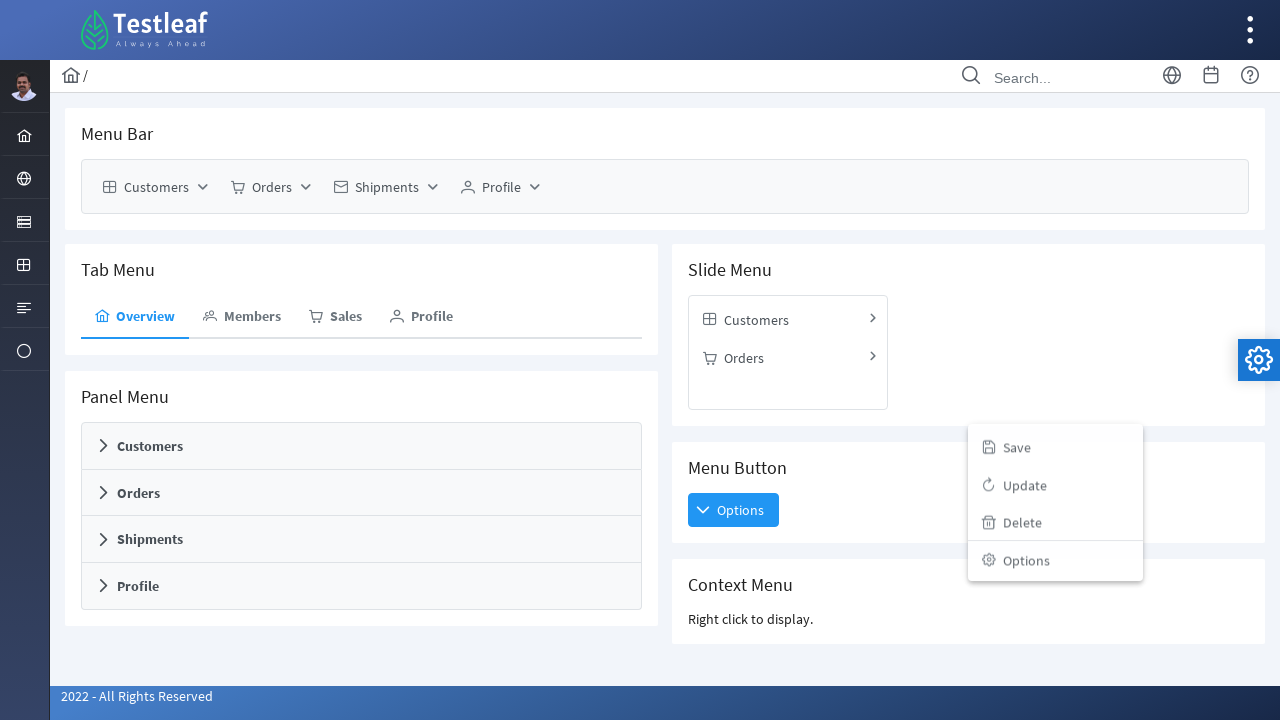

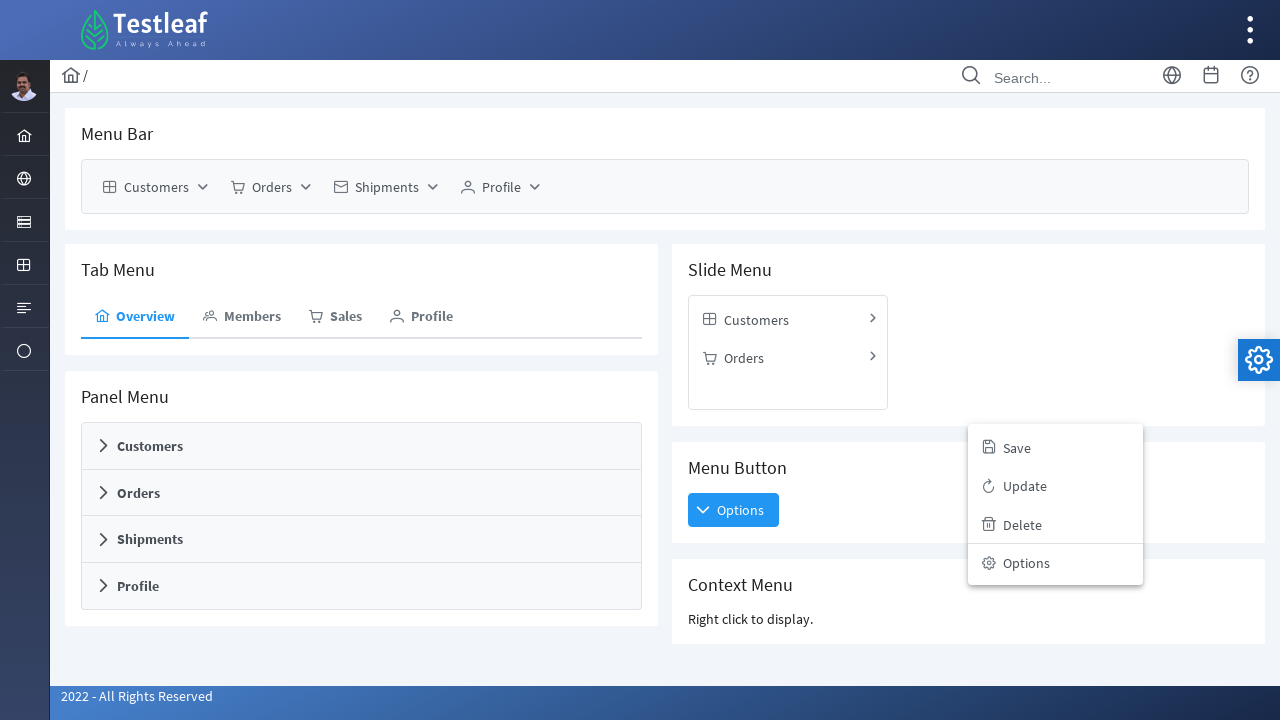